Tests finding social media links on the OrangeHRM demo page by locating anchor elements near the login footer section.

Starting URL: https://opensource-demo.orangehrmlive.com/web/index.php/auth/login

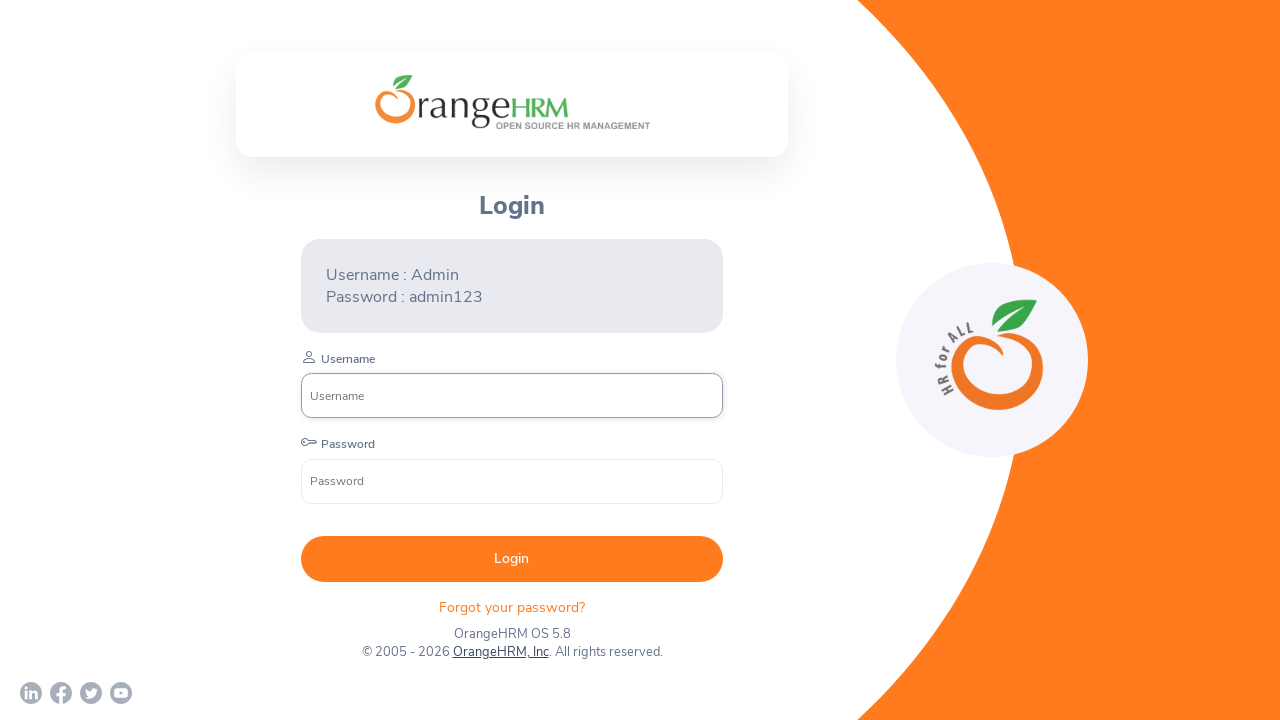

Waited for login footer with social media links to be present
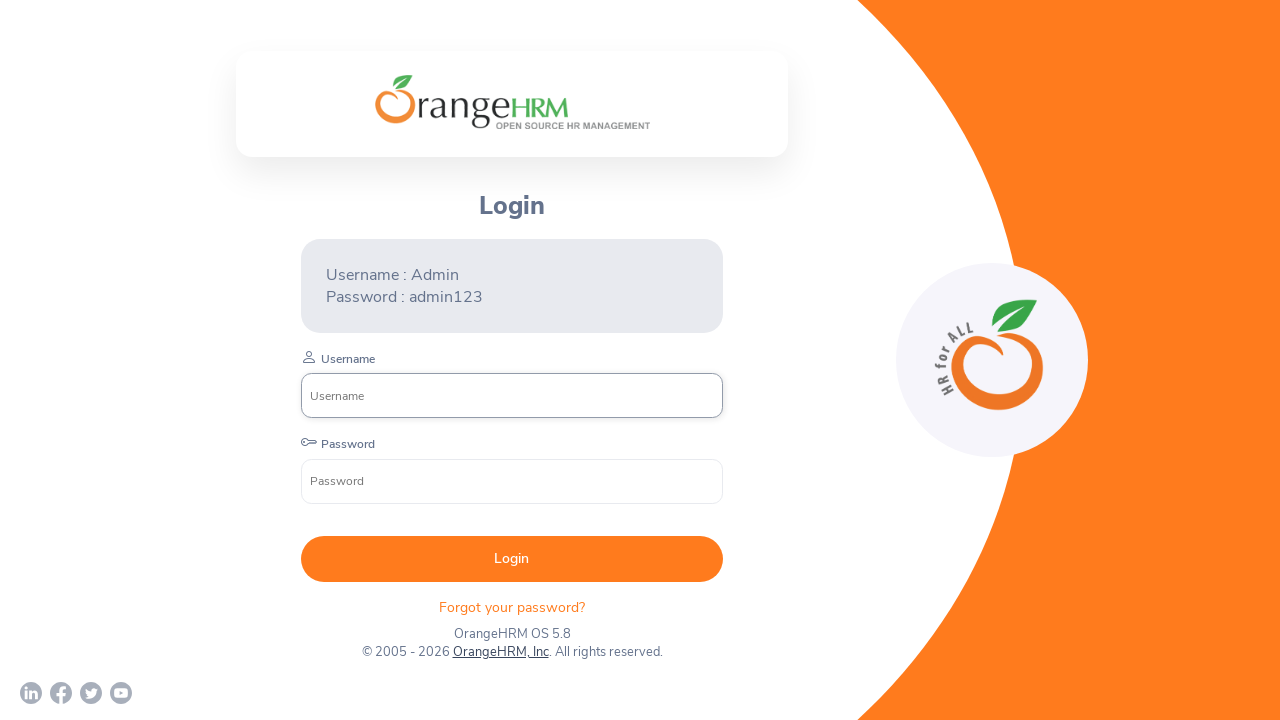

Retrieved all social media anchor elements from the login footer
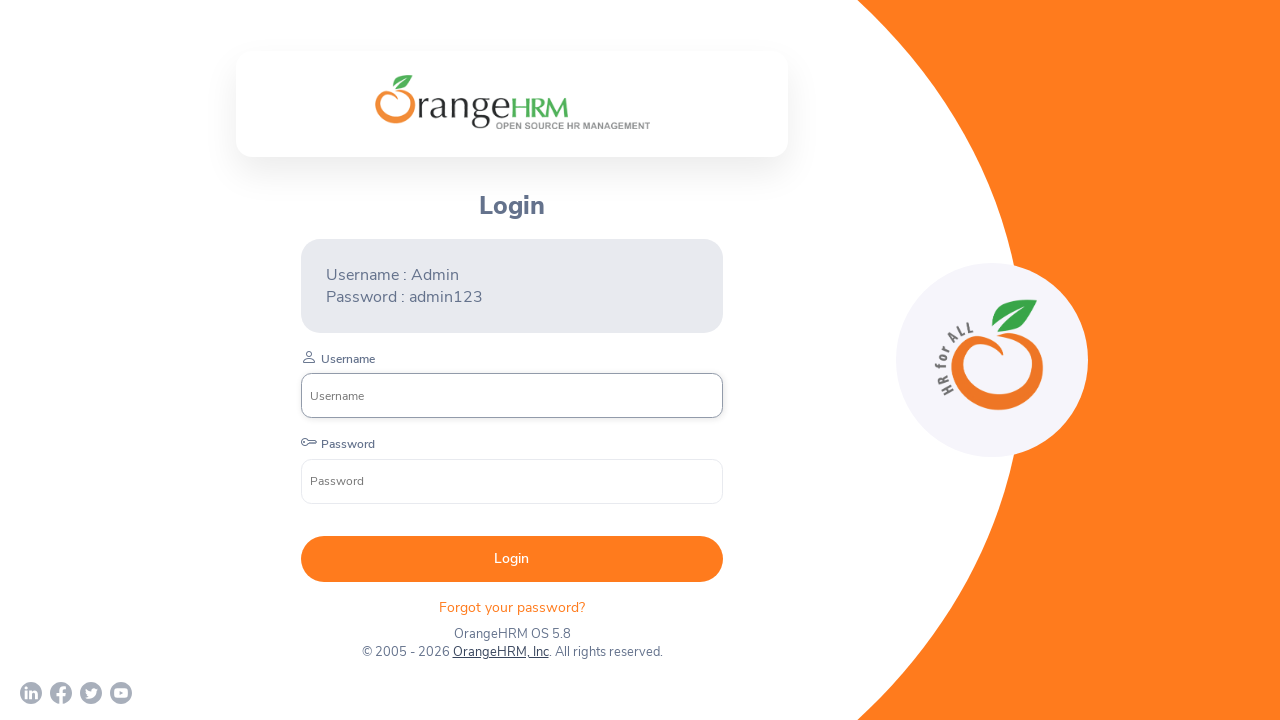

Retrieved href attribute from social media link: https://www.linkedin.com/company/orangehrm/mycompany/
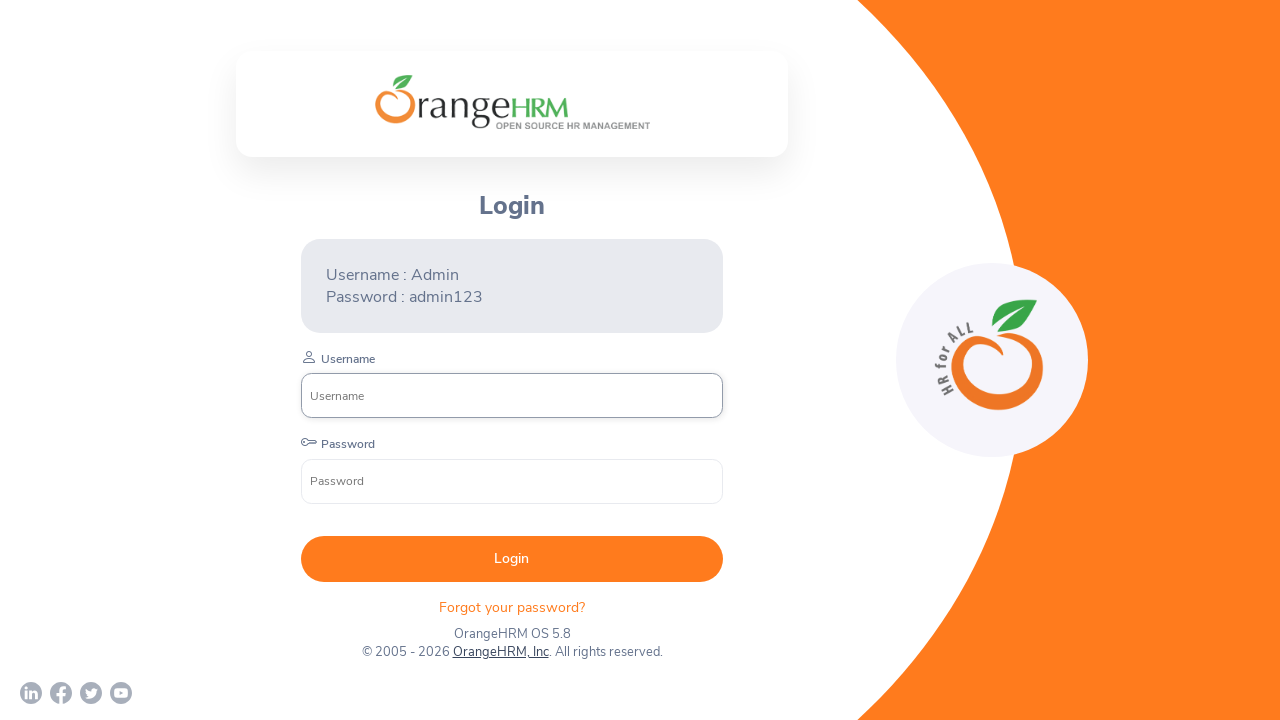

Retrieved href attribute from social media link: https://www.facebook.com/OrangeHRM/
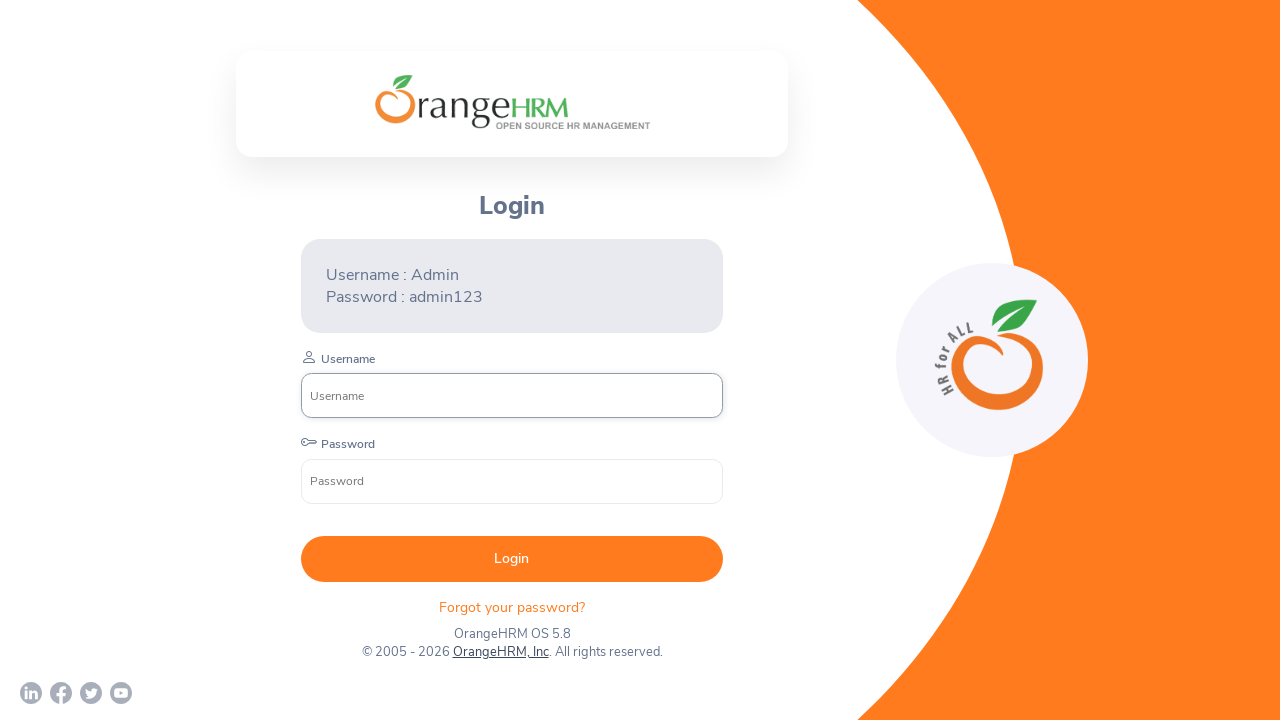

Retrieved href attribute from social media link: https://twitter.com/orangehrm?lang=en
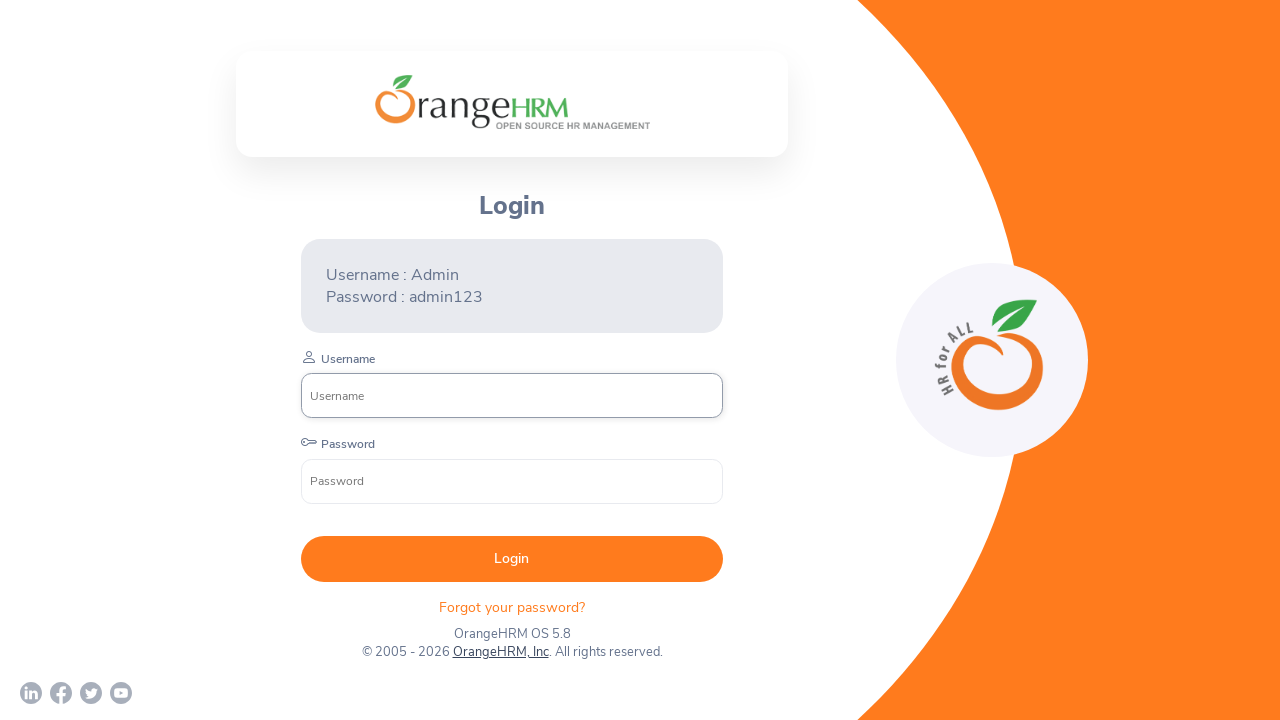

Retrieved href attribute from social media link: https://www.youtube.com/c/OrangeHRMInc
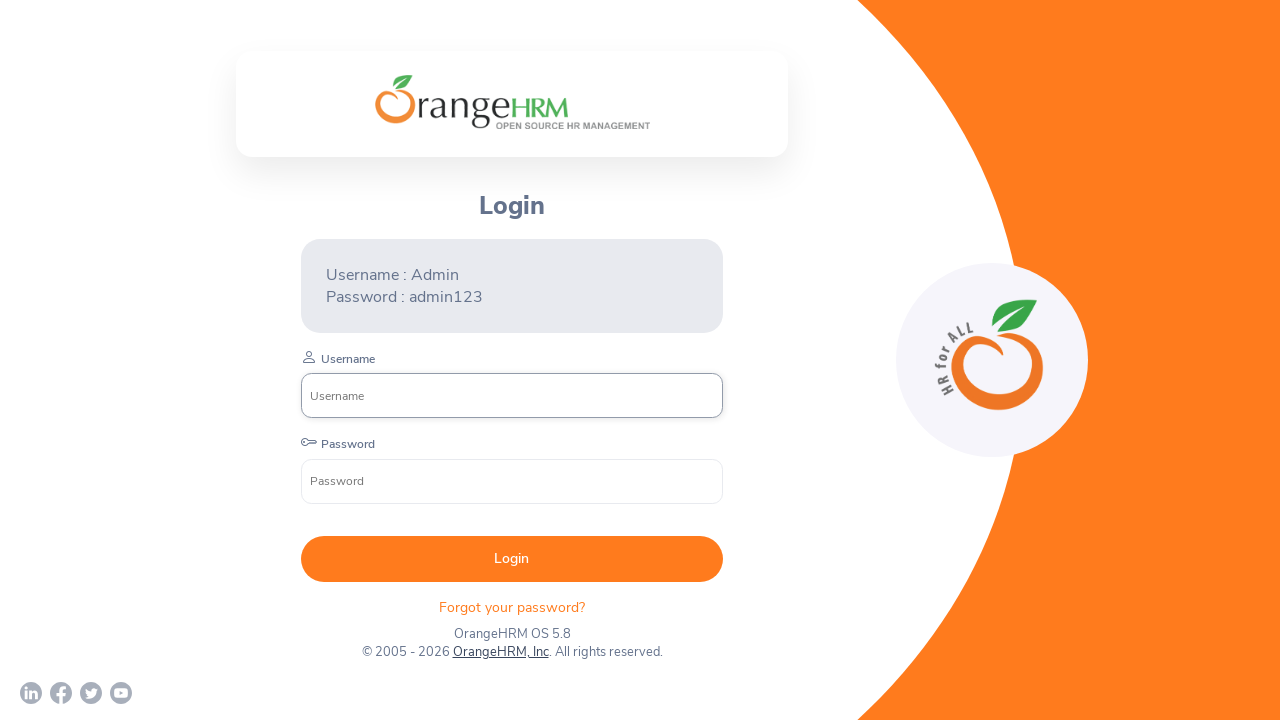

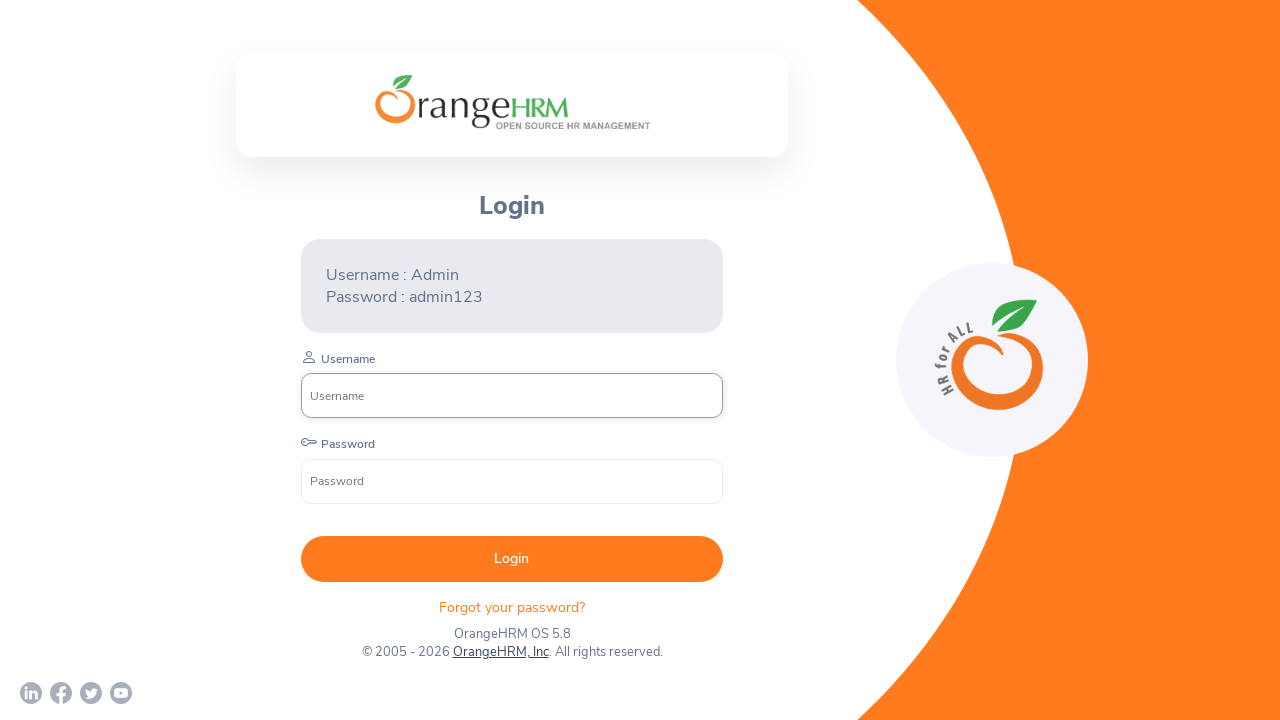